Tests the passenger dropdown functionality by clicking to open it, incrementing the adult passenger count 5 times, and confirming the selection

Starting URL: https://rahulshettyacademy.com/dropdownsPractise/

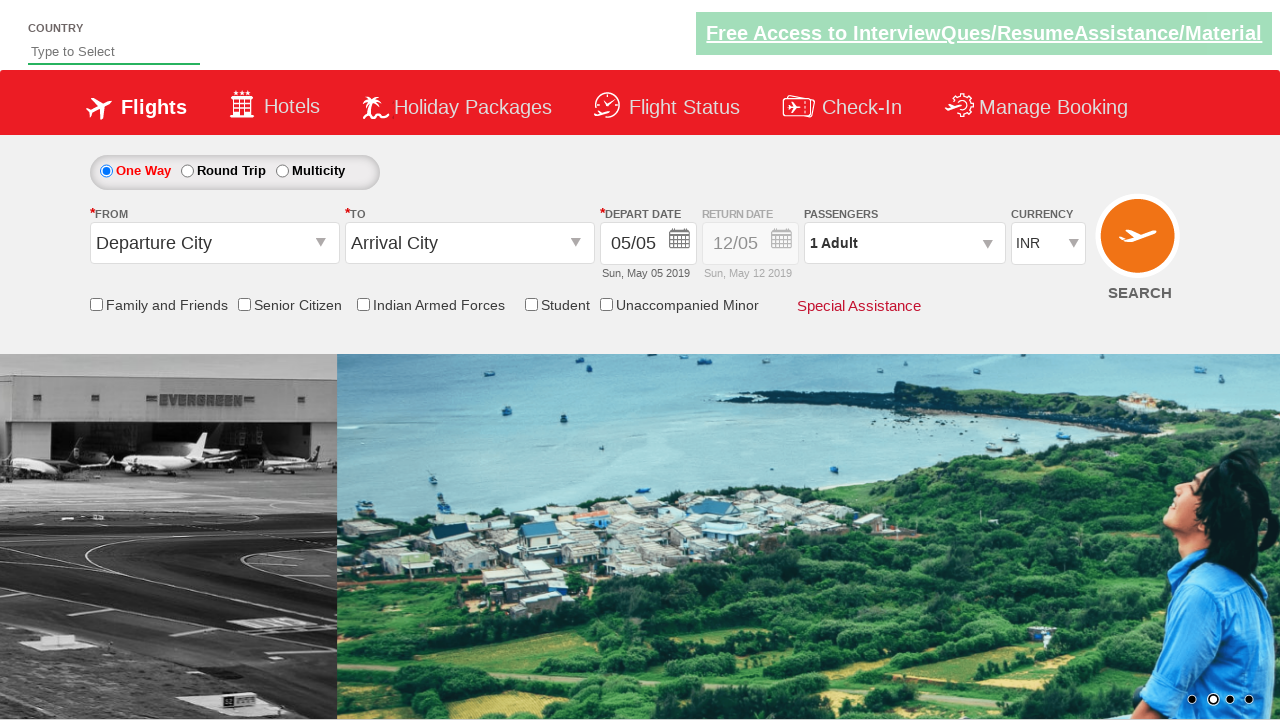

Clicked on passenger dropdown to open it at (904, 243) on #divpaxinfo
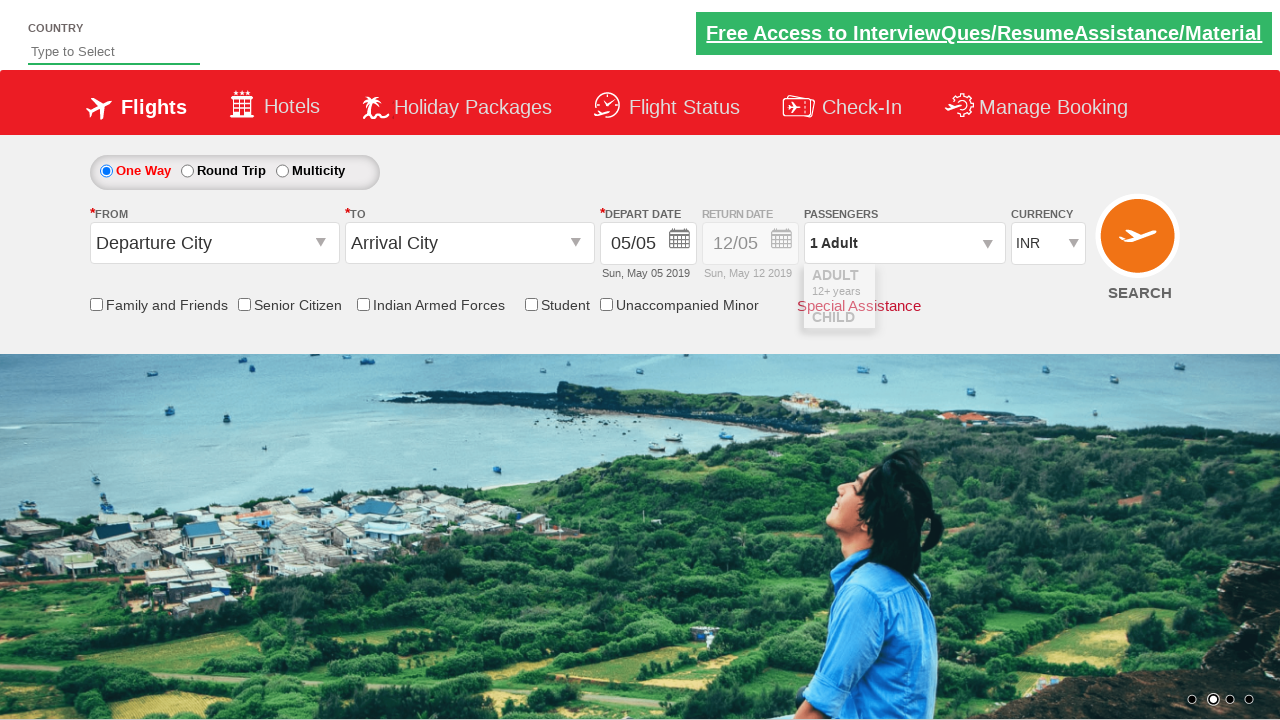

Incremented adult passenger count (iteration 1/5) at (982, 288) on #hrefIncAdt
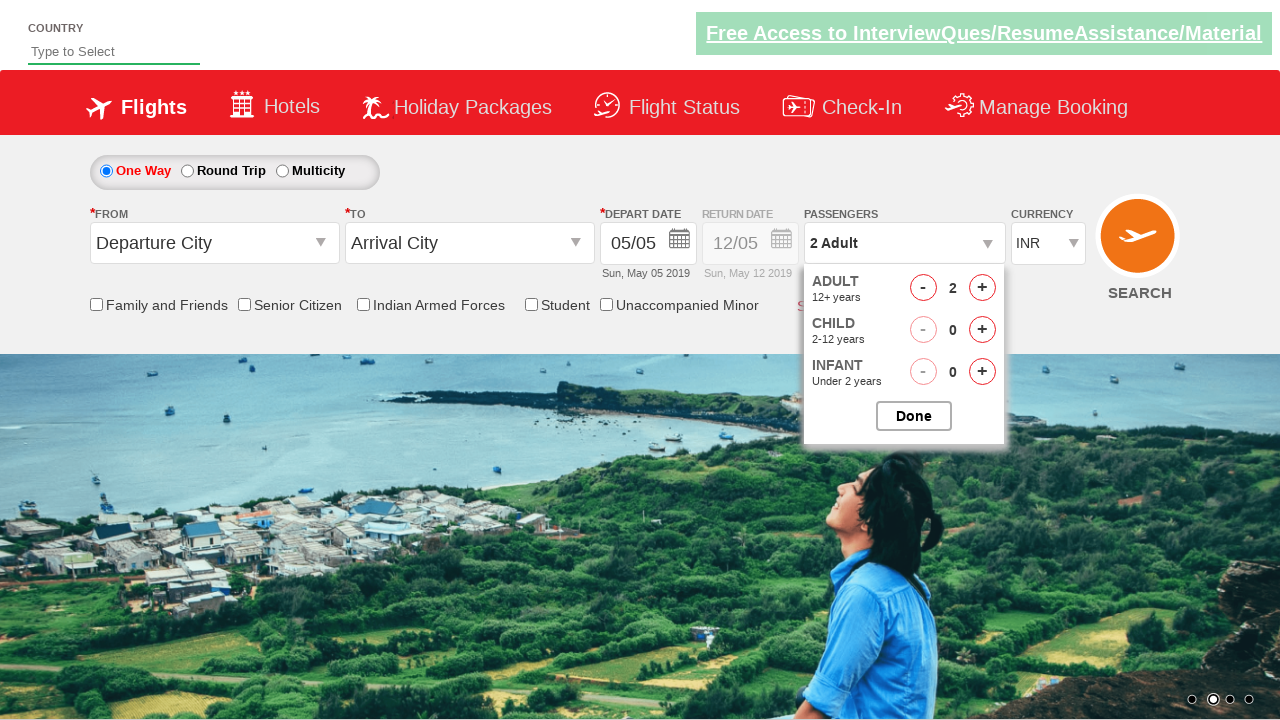

Incremented adult passenger count (iteration 2/5) at (982, 288) on #hrefIncAdt
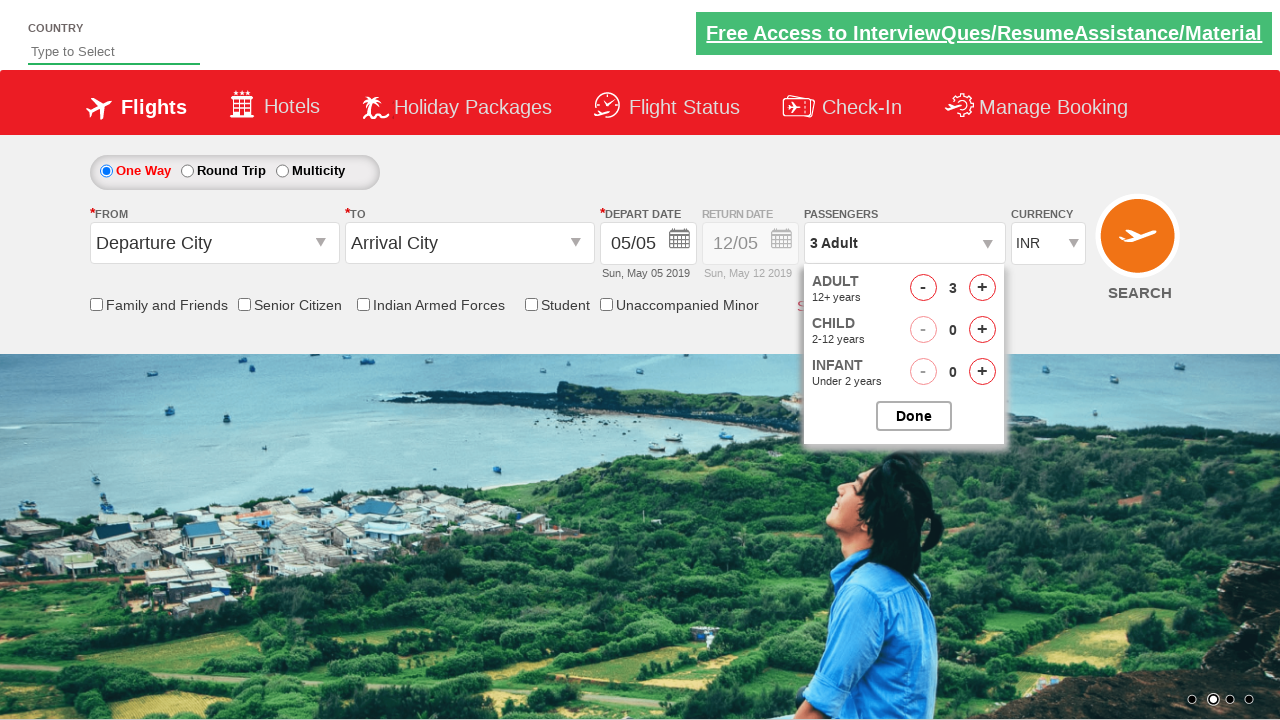

Incremented adult passenger count (iteration 3/5) at (982, 288) on #hrefIncAdt
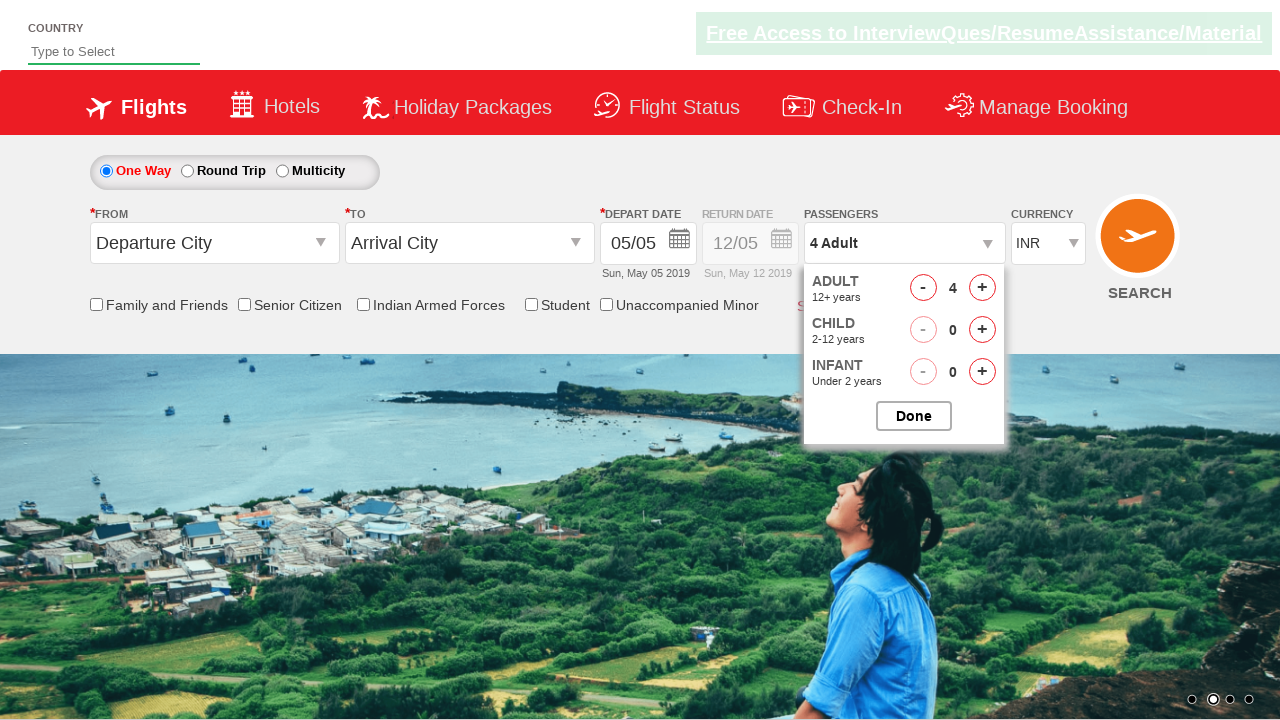

Incremented adult passenger count (iteration 4/5) at (982, 288) on #hrefIncAdt
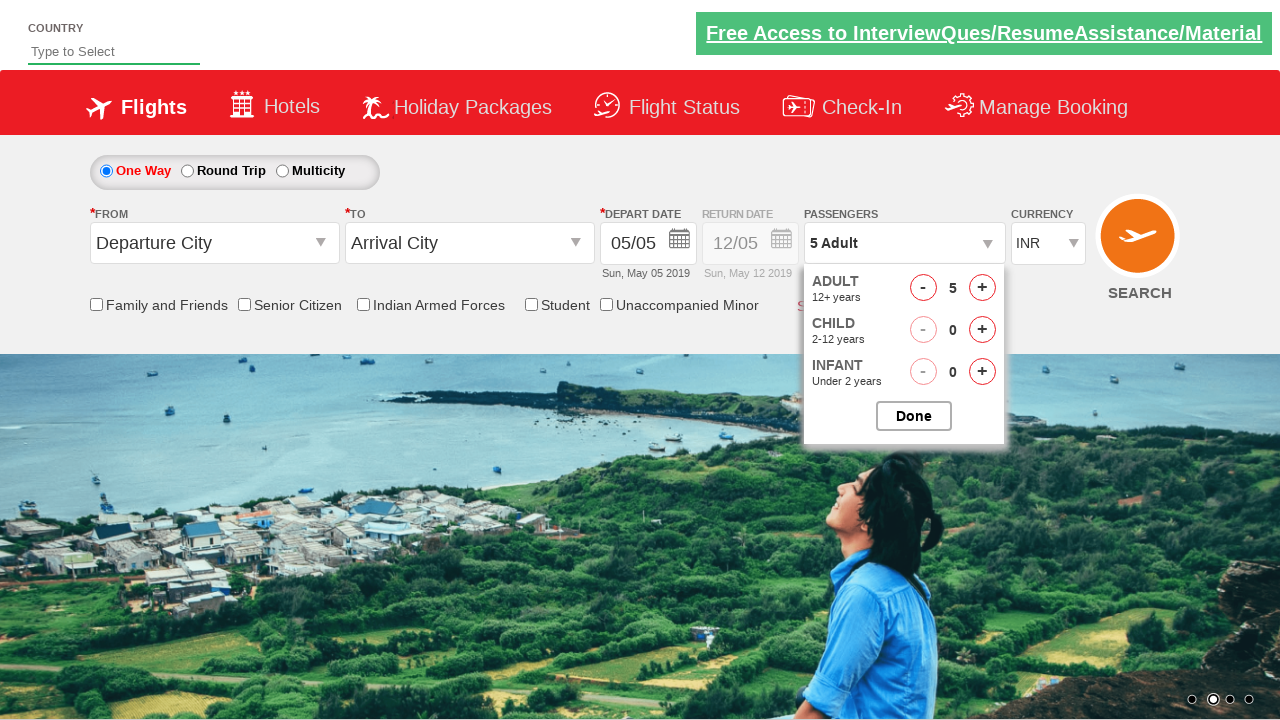

Incremented adult passenger count (iteration 5/5) at (982, 288) on #hrefIncAdt
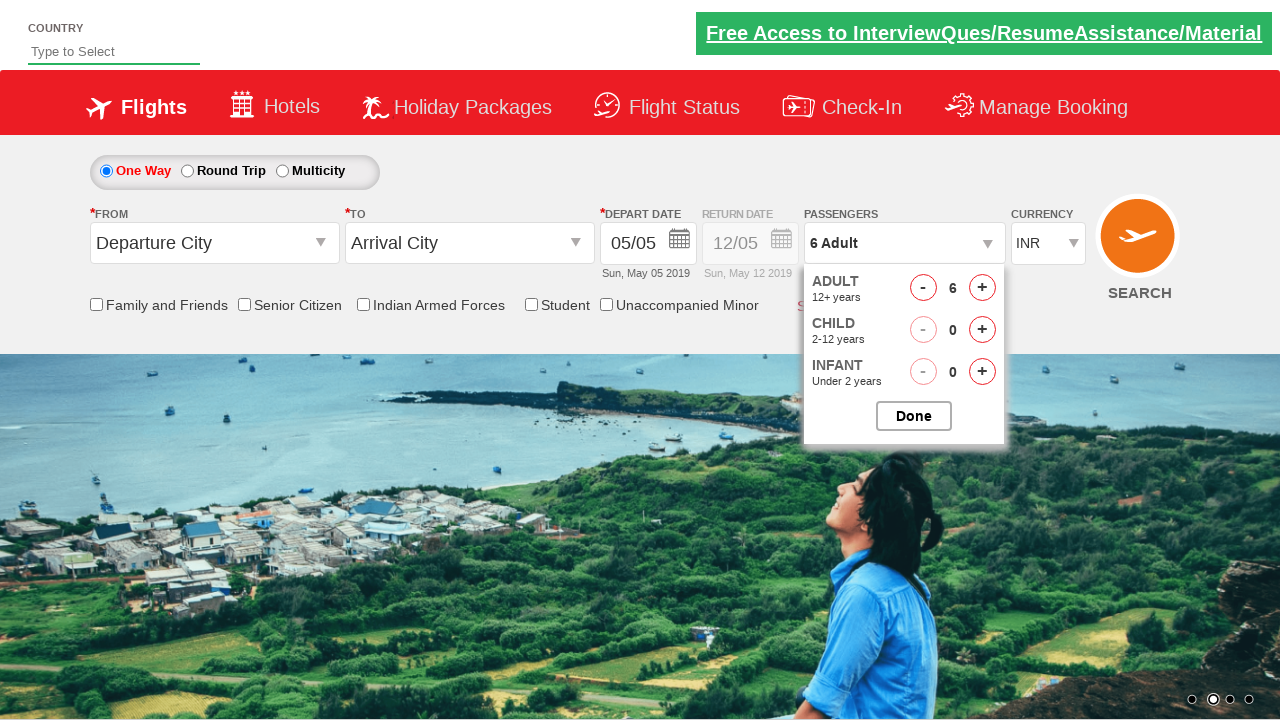

Clicked Done button to confirm passenger selection at (914, 416) on input[value='Done']
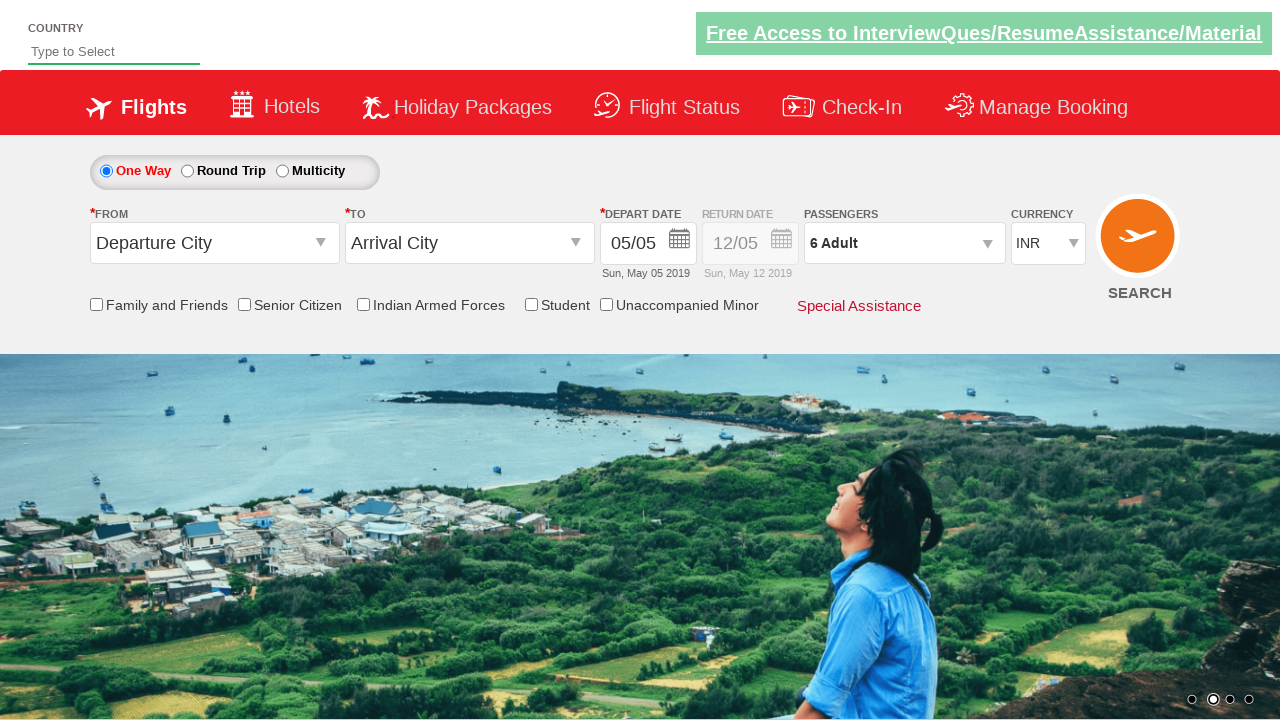

Passenger dropdown closed and updated
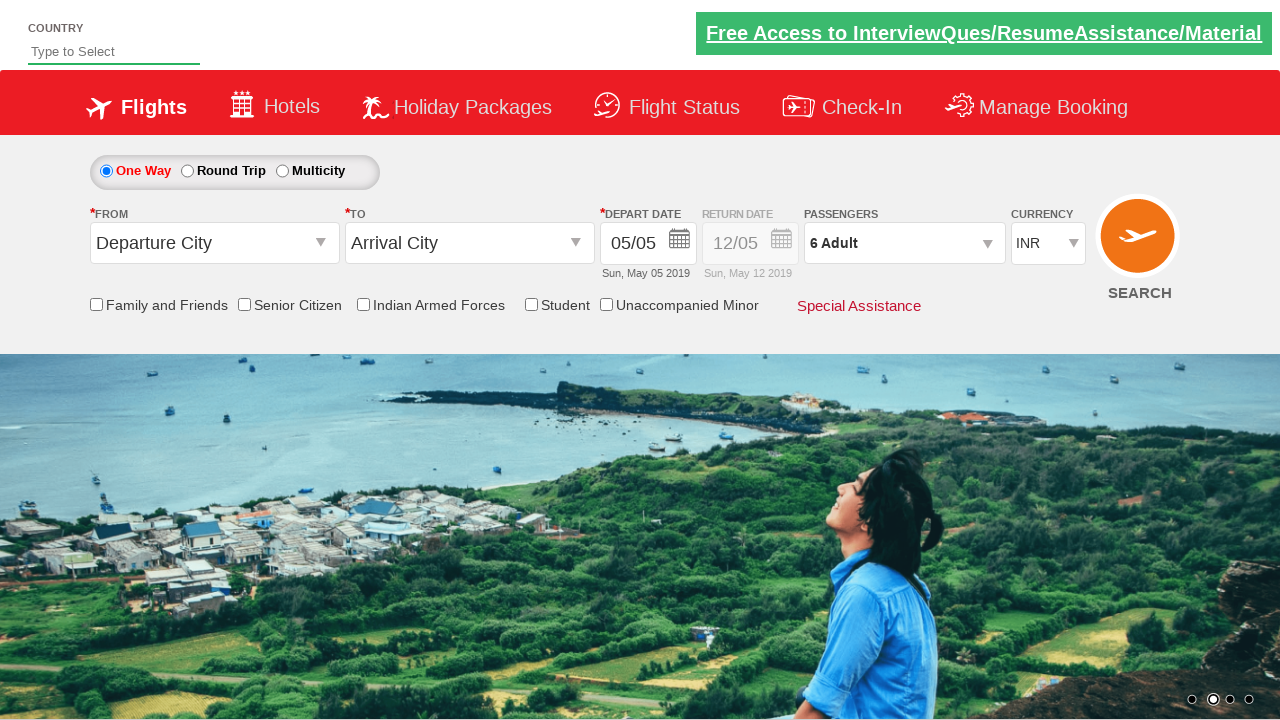

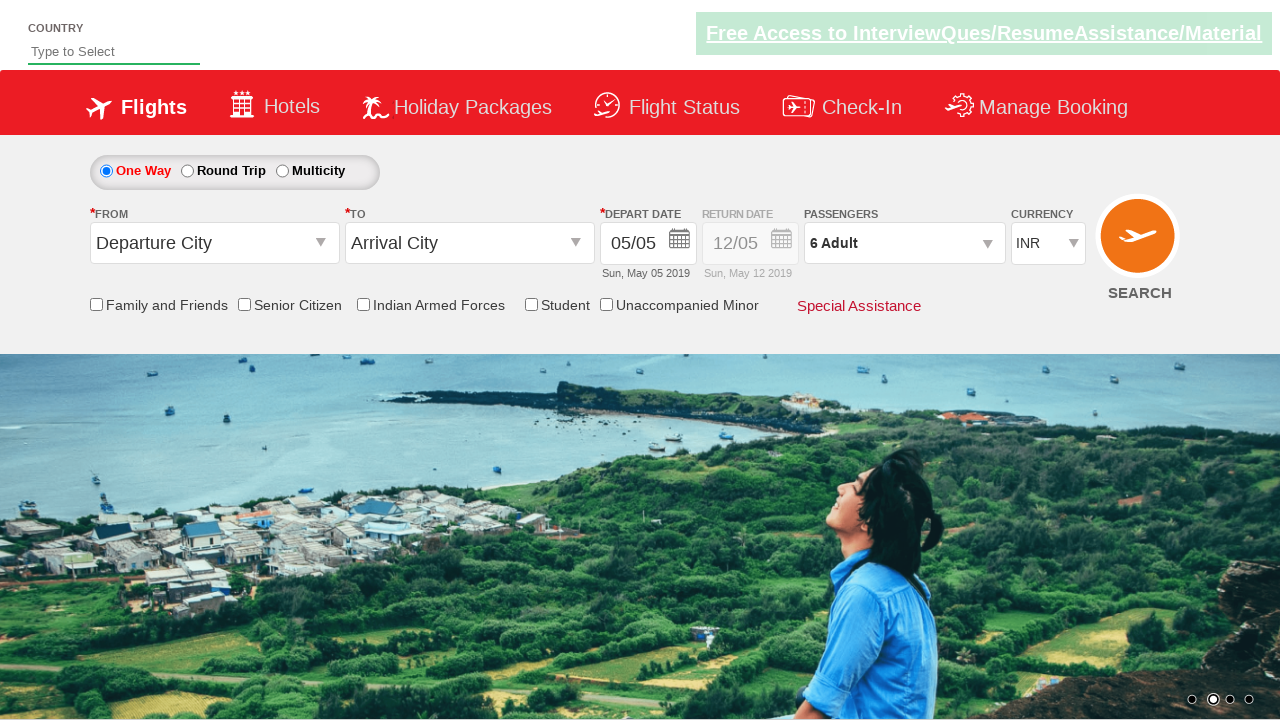